Tests a todo list application by checking existing items, adding a new todo item, and verifying it was added to the list

Starting URL: https://lambdatest.github.io/sample-todo-app/

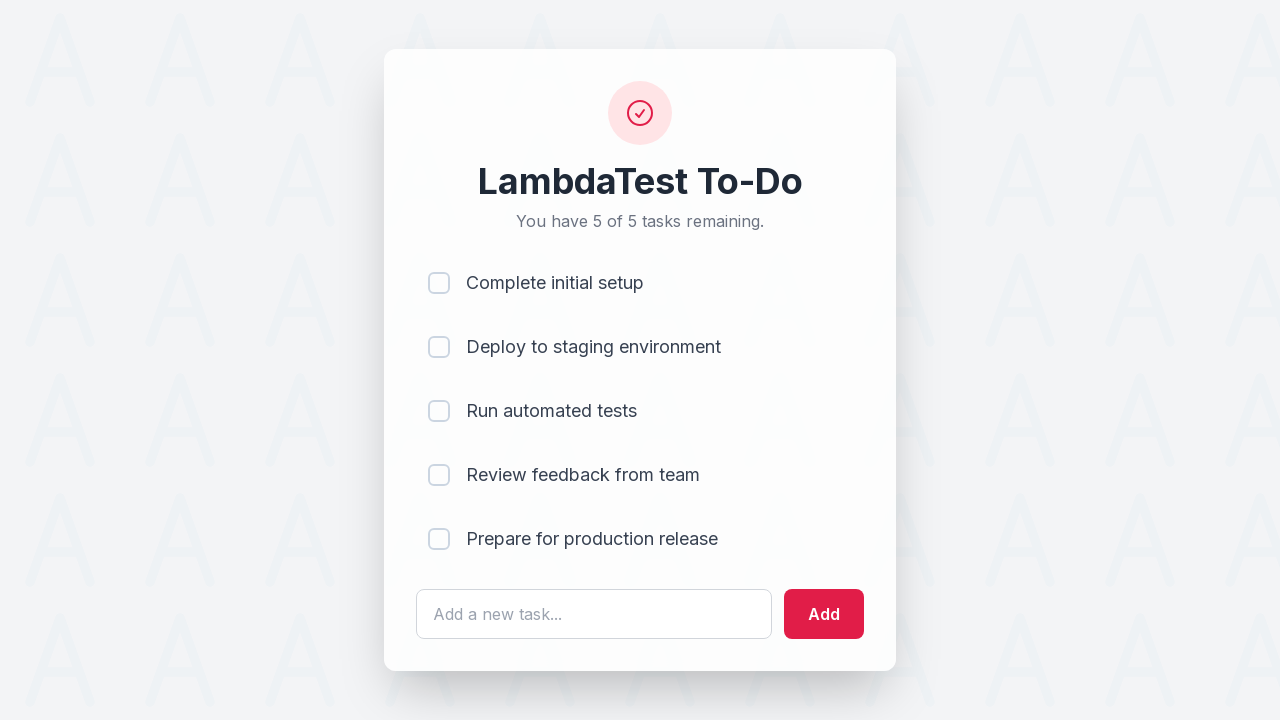

Clicked the third todo item checkbox at (439, 411) on input[name='li3']
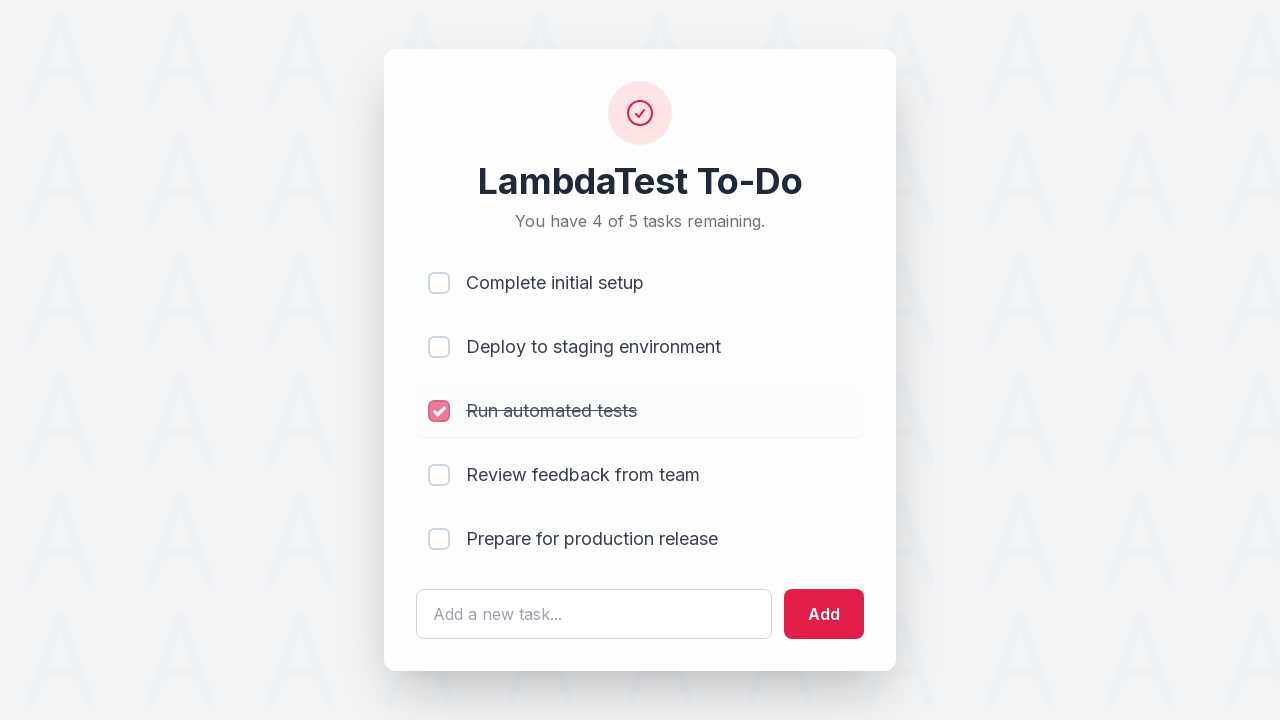

Clicked the fourth todo item checkbox at (439, 475) on input[name='li4']
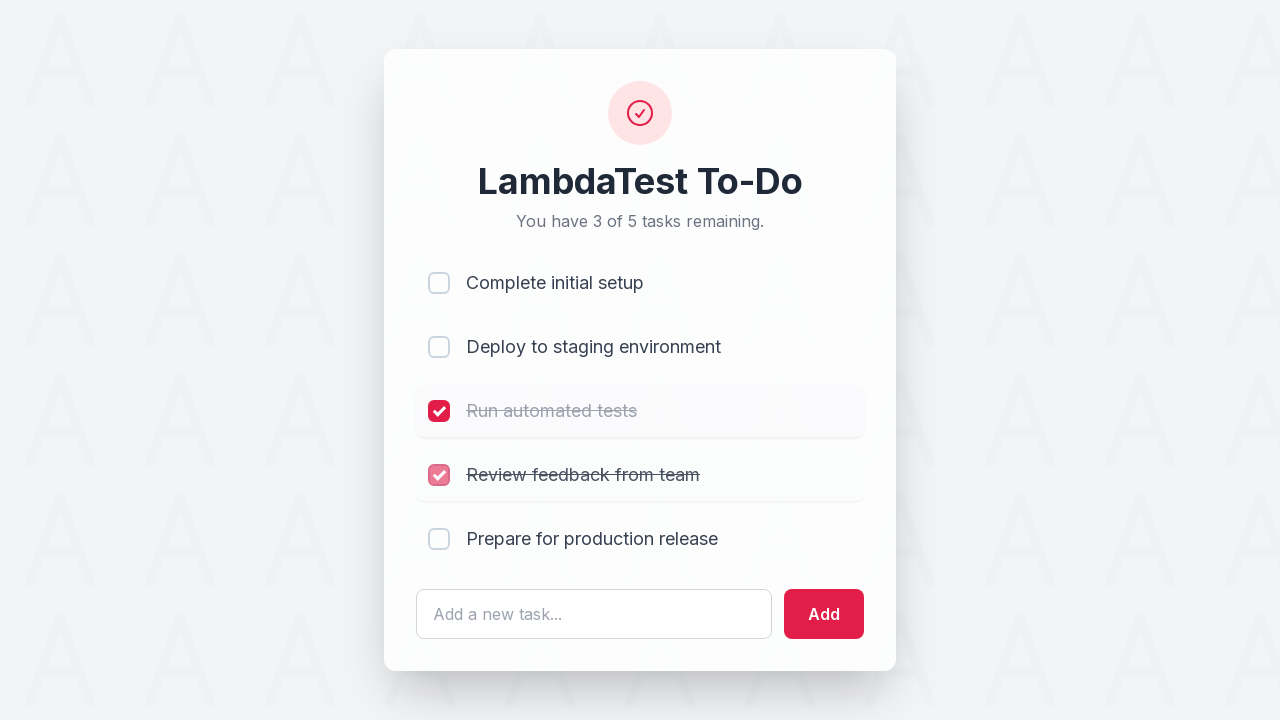

Filled todo input field with 'Yey, Let's add it to list' on #sampletodotext
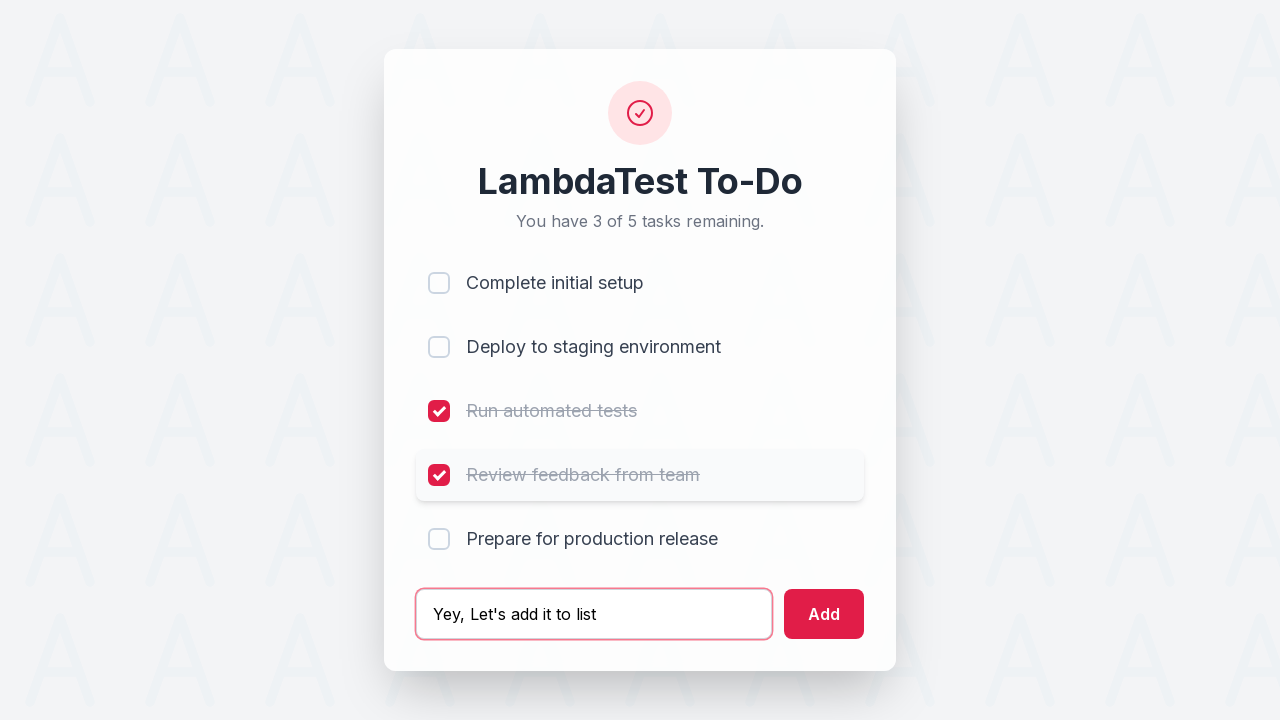

Clicked the add button to add the new todo at (824, 614) on #addbutton
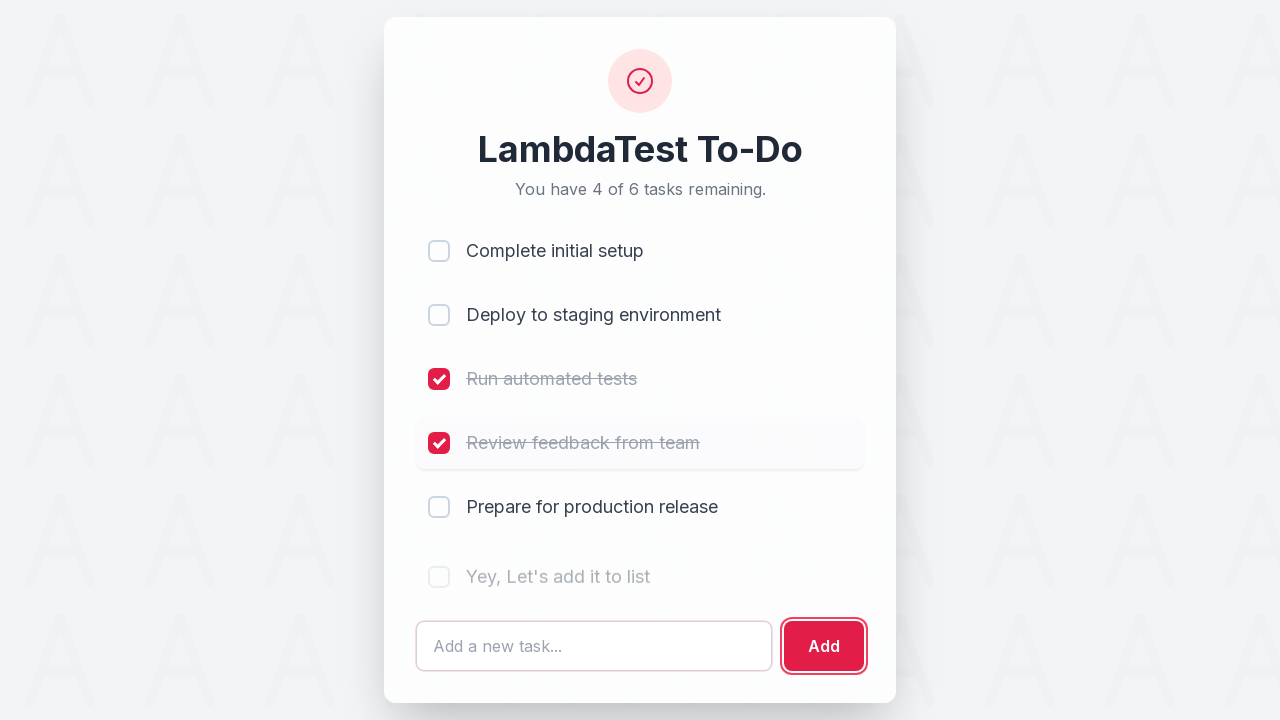

New todo item appeared in the list
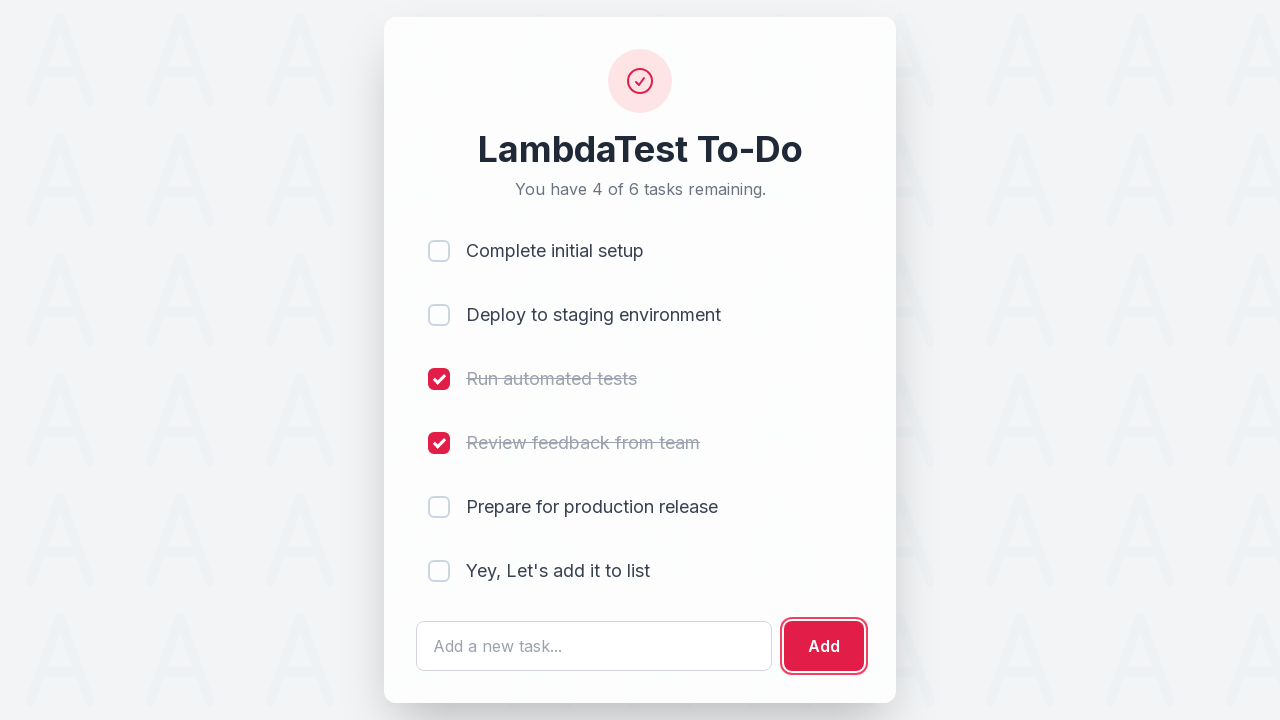

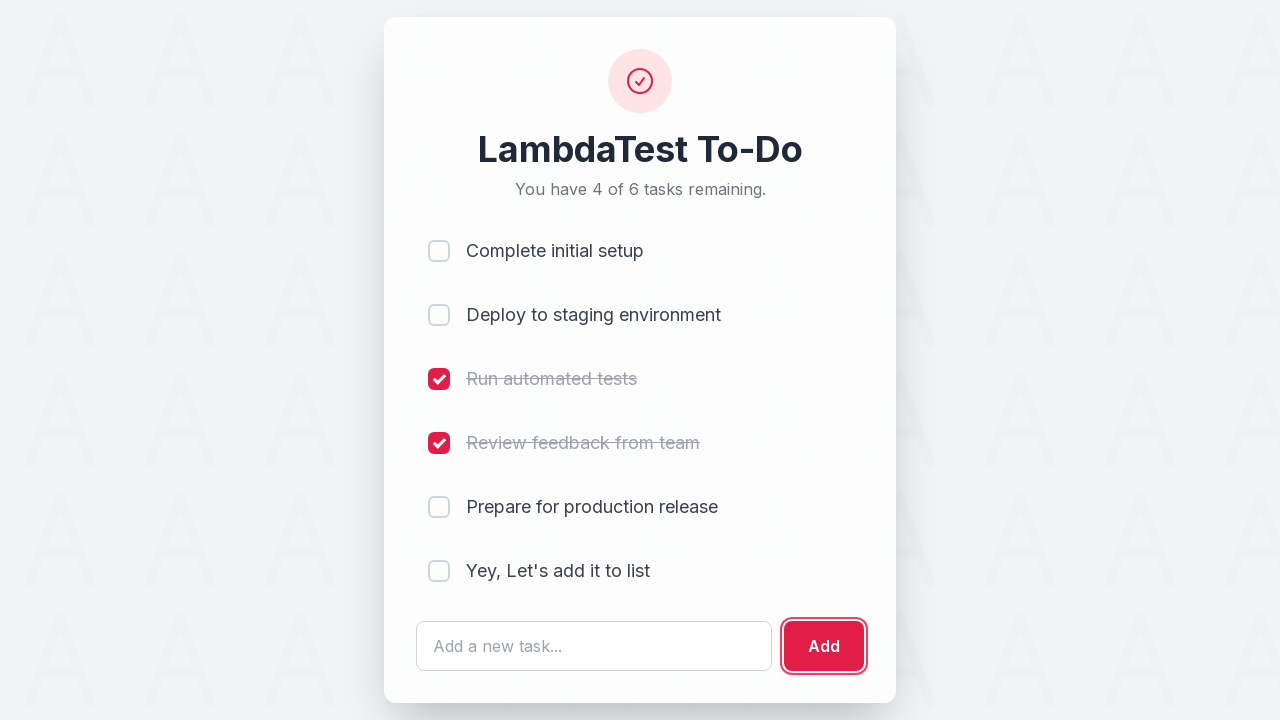